Navigates to vctcpune.com website and maximizes the browser window. This is a basic page load test demonstrating implicit wait configuration.

Starting URL: https://vctcpune.com/

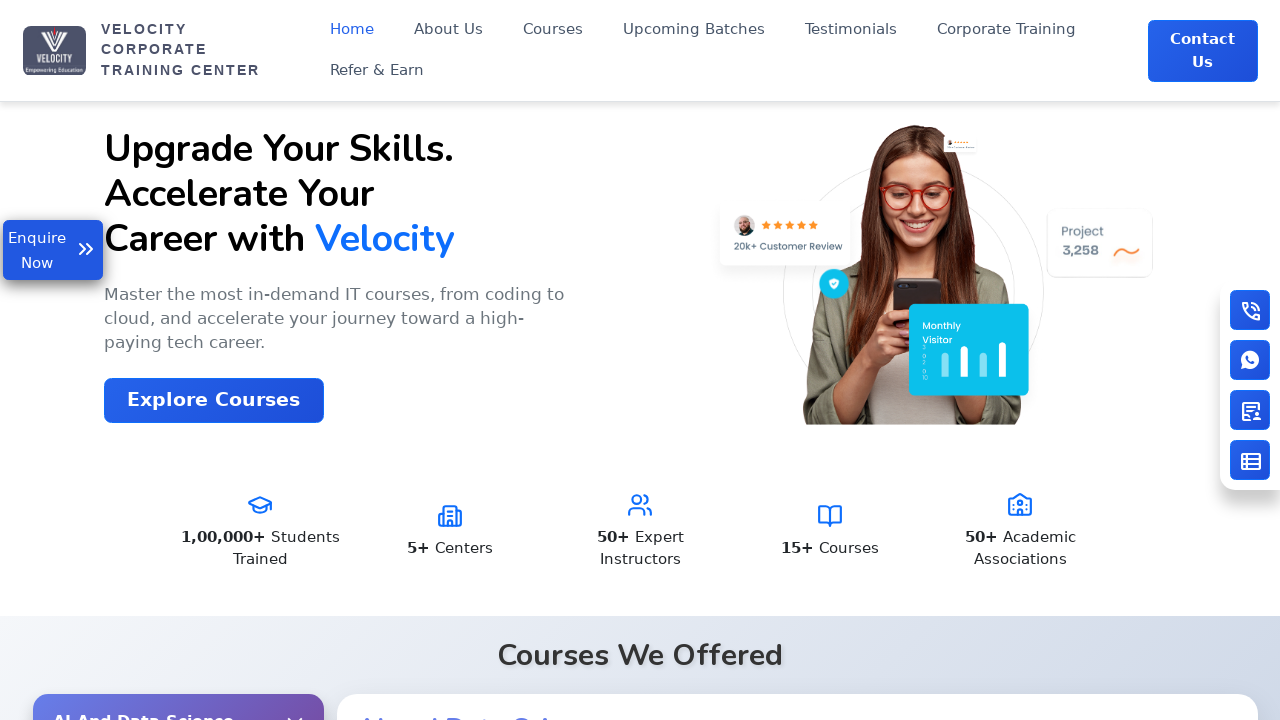

Navigated to https://vctcpune.com/
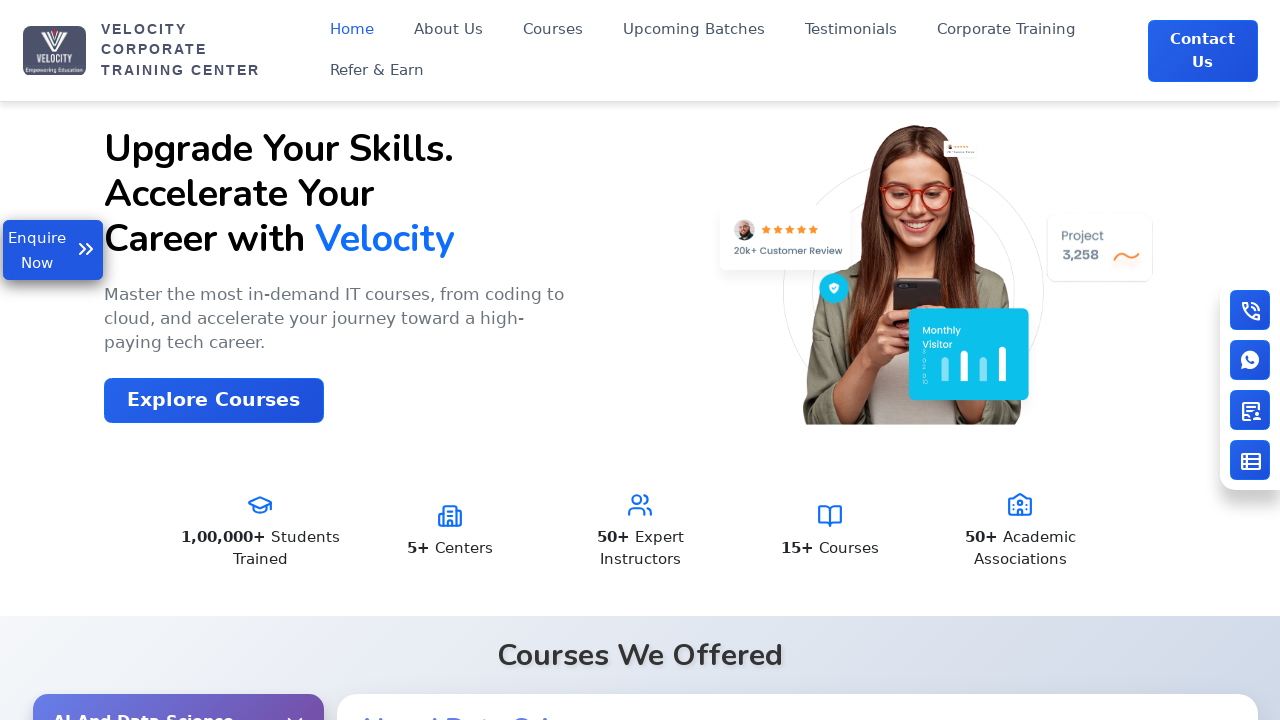

Maximized browser window to 1920x1080
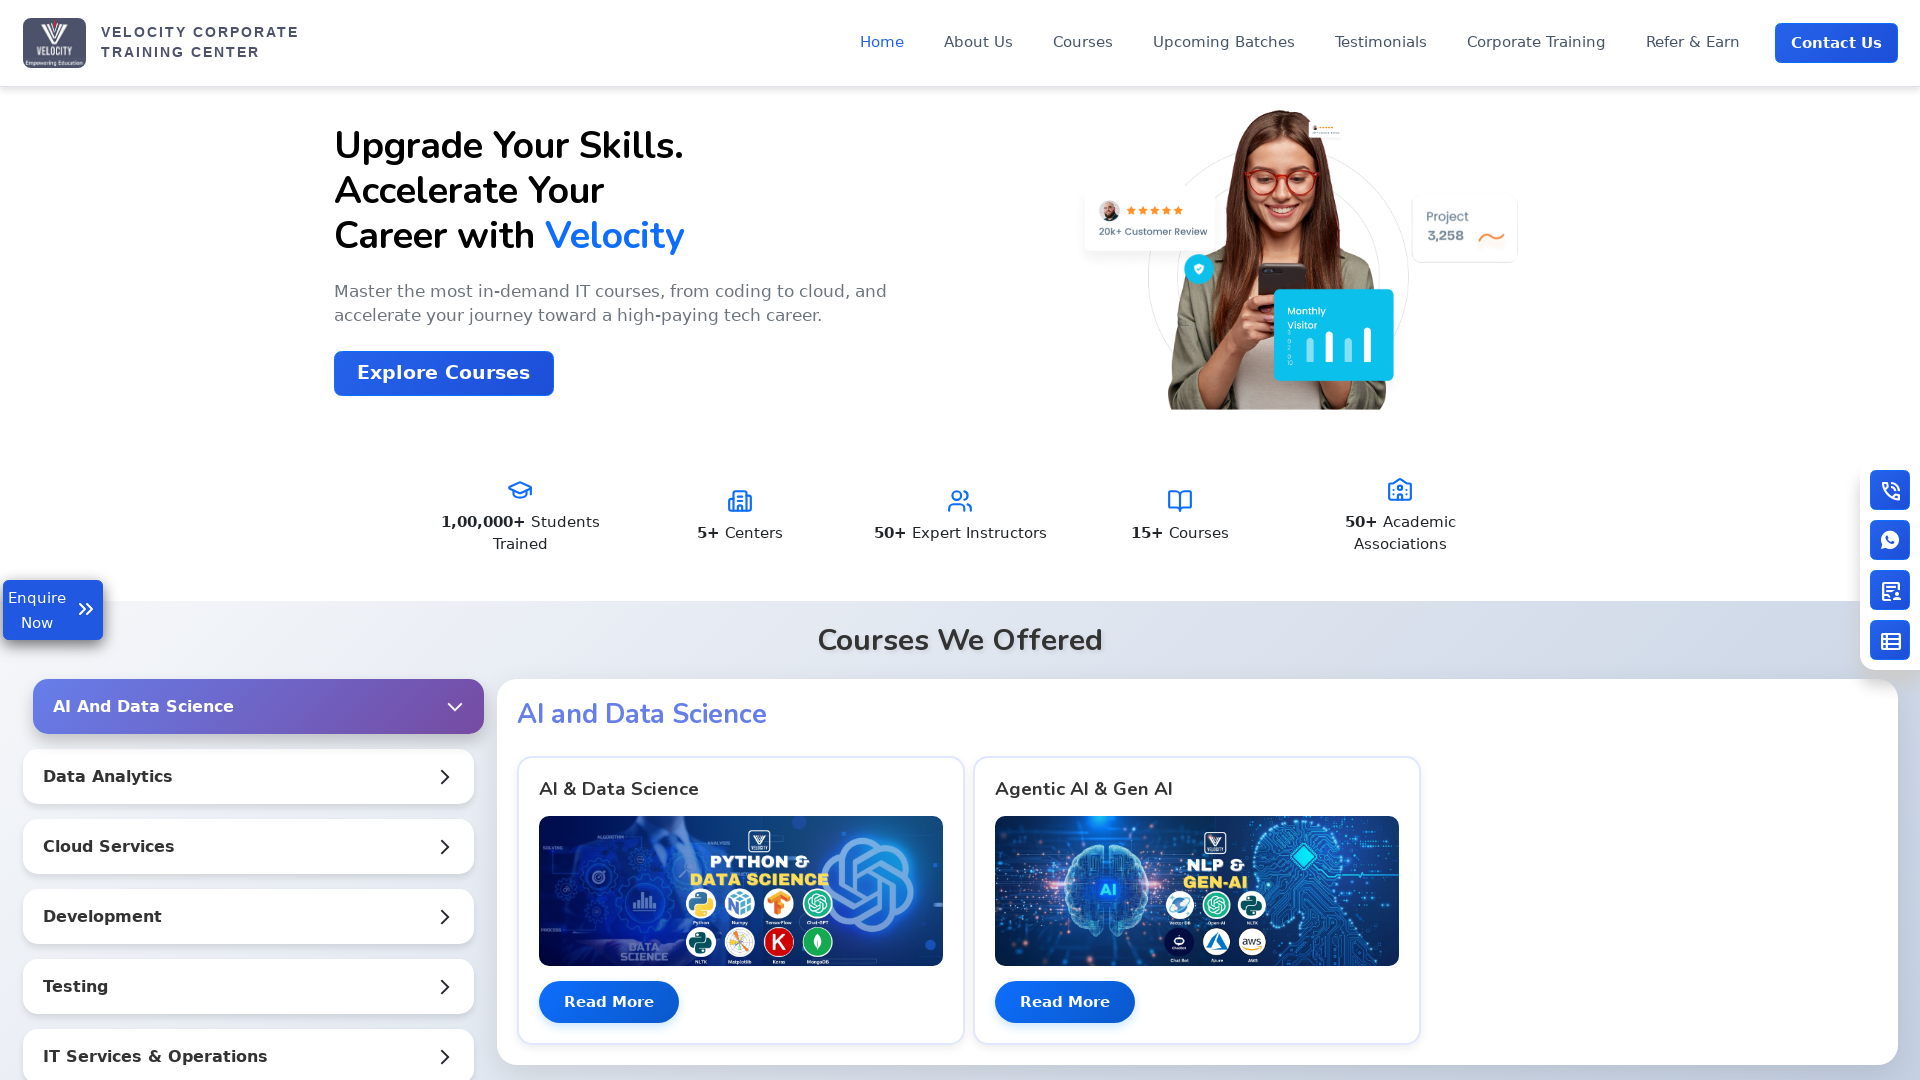

Page fully loaded - domcontentloaded state reached
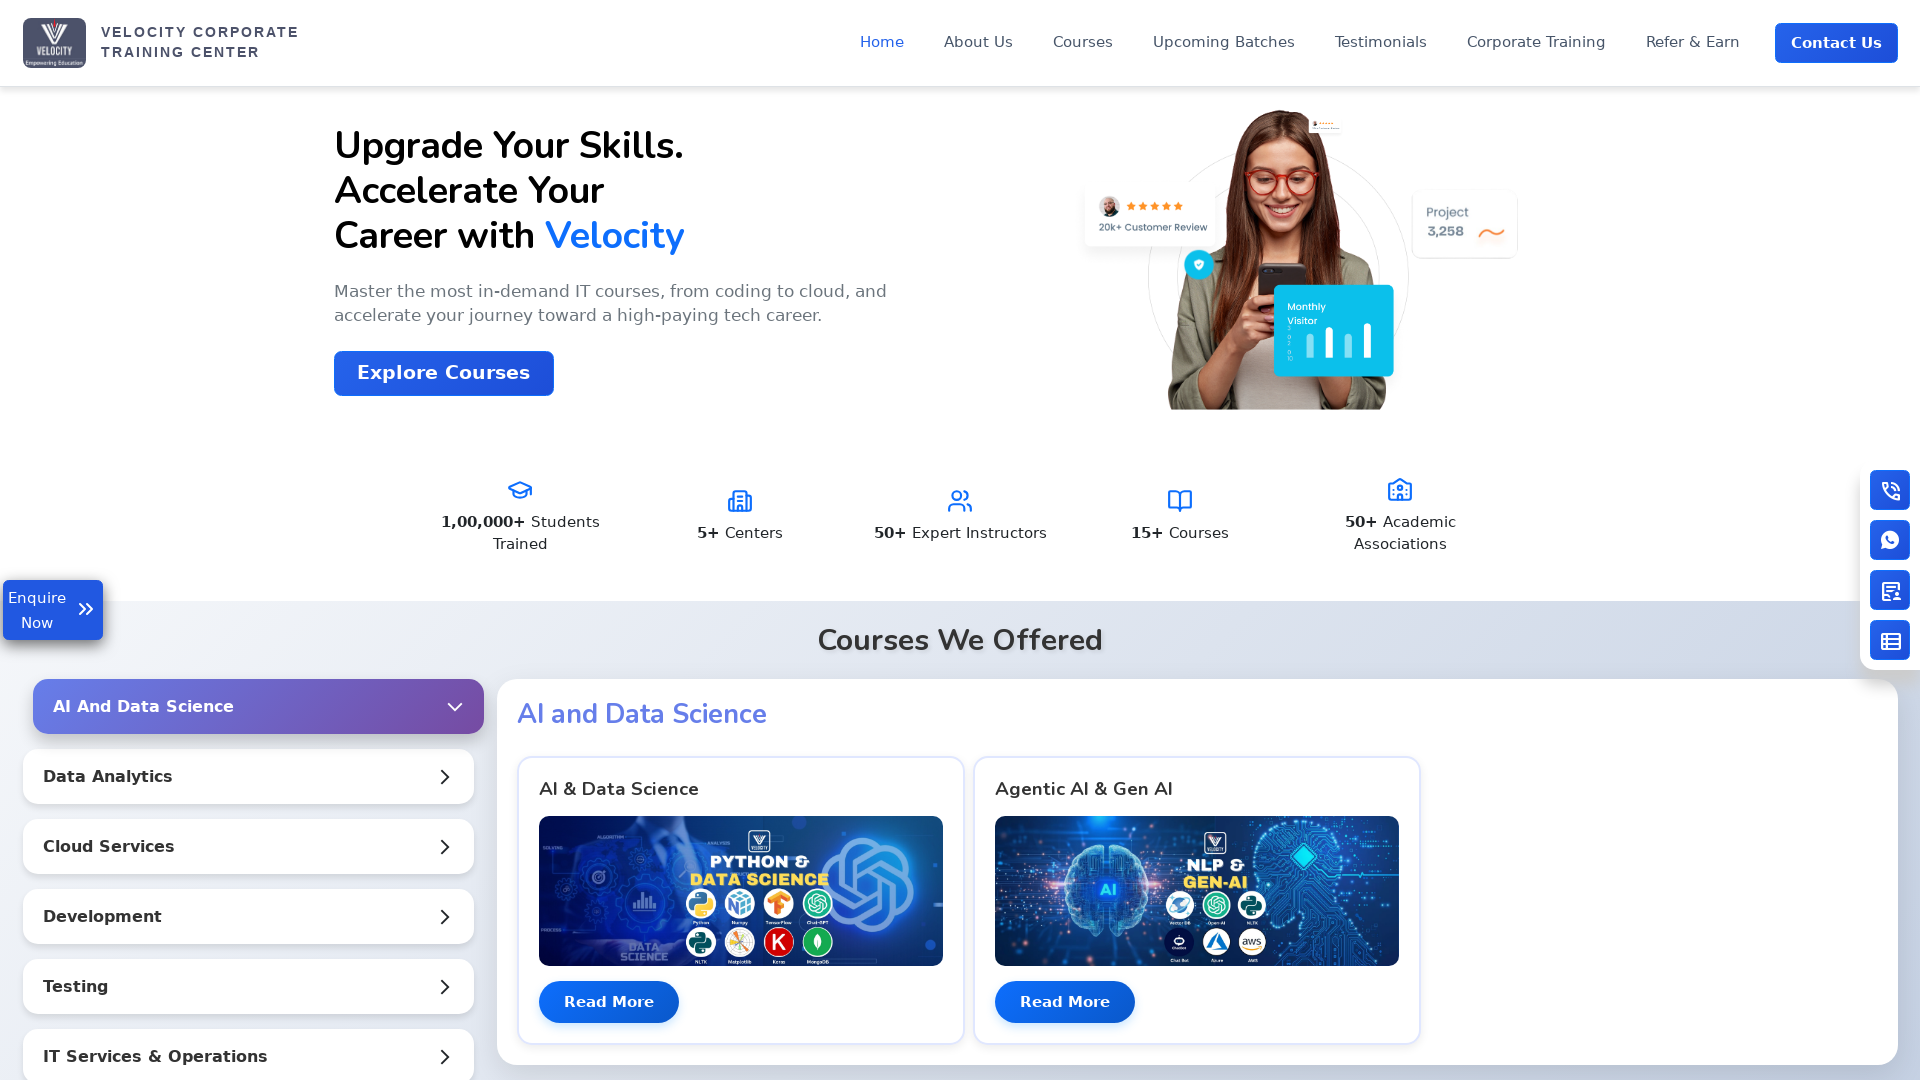

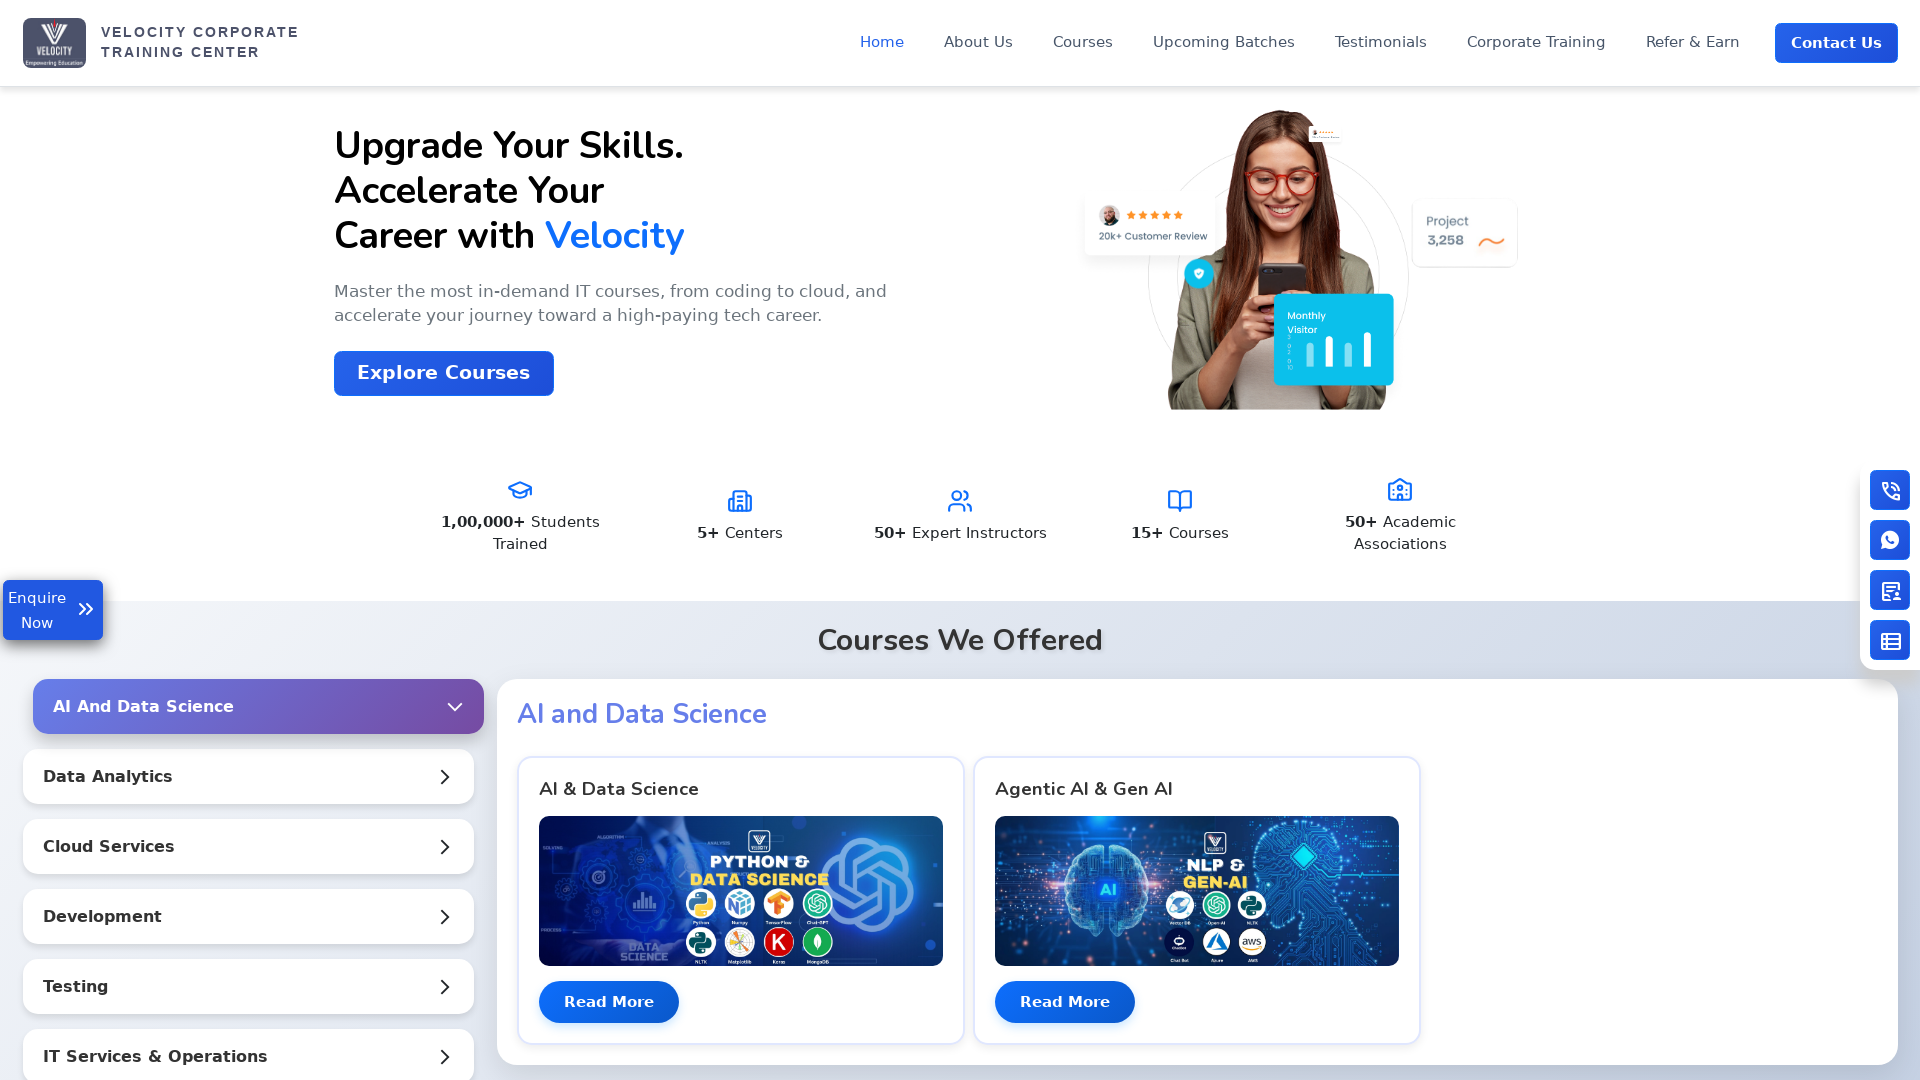